Tests logout functionality by opening the hamburger menu and clicking logout, then verifying return to login page

Starting URL: https://www.saucedemo.com/

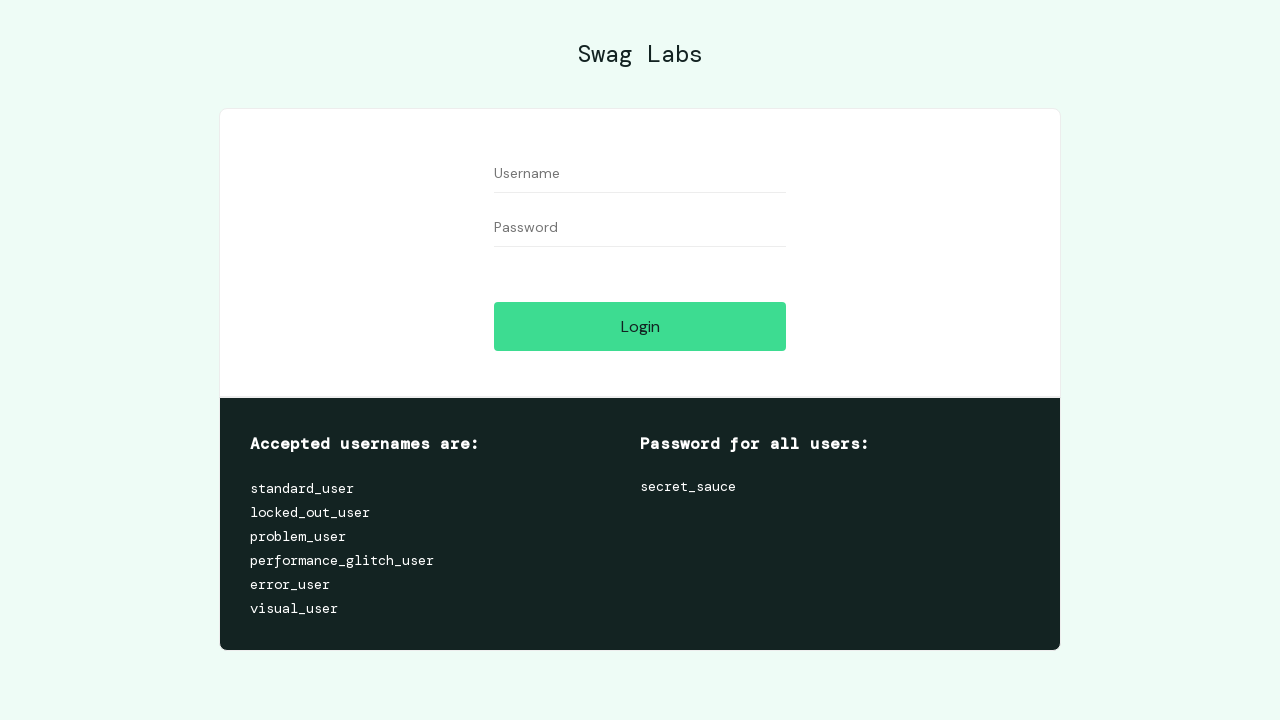

Filled username field with 'standard_user' on [data-test='username']
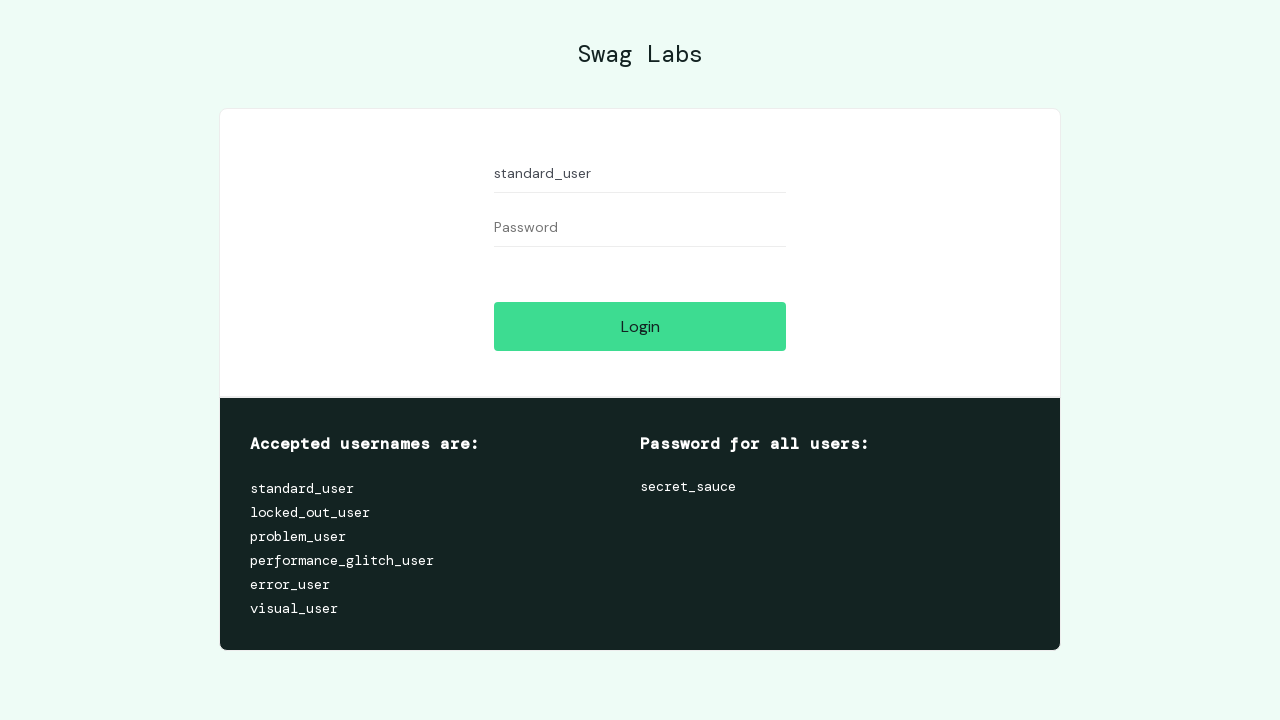

Filled password field with 'secret_sauce' on #password
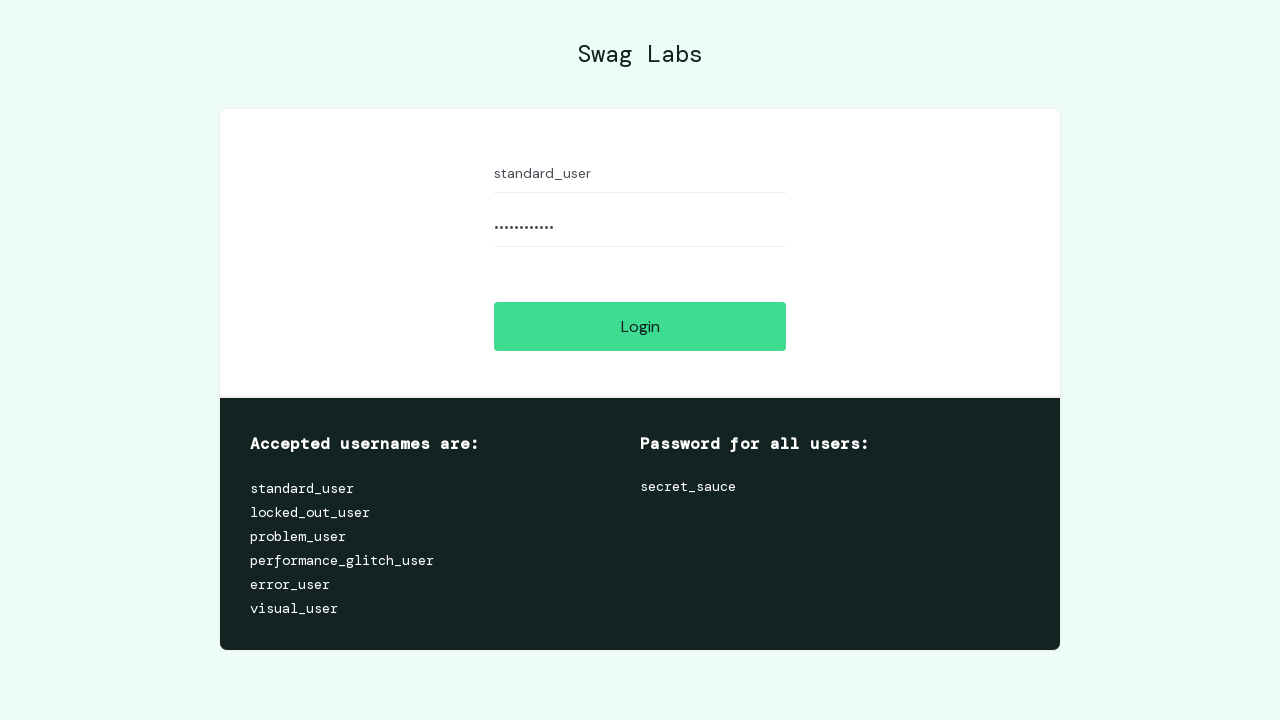

Clicked login button at (640, 326) on #login-button
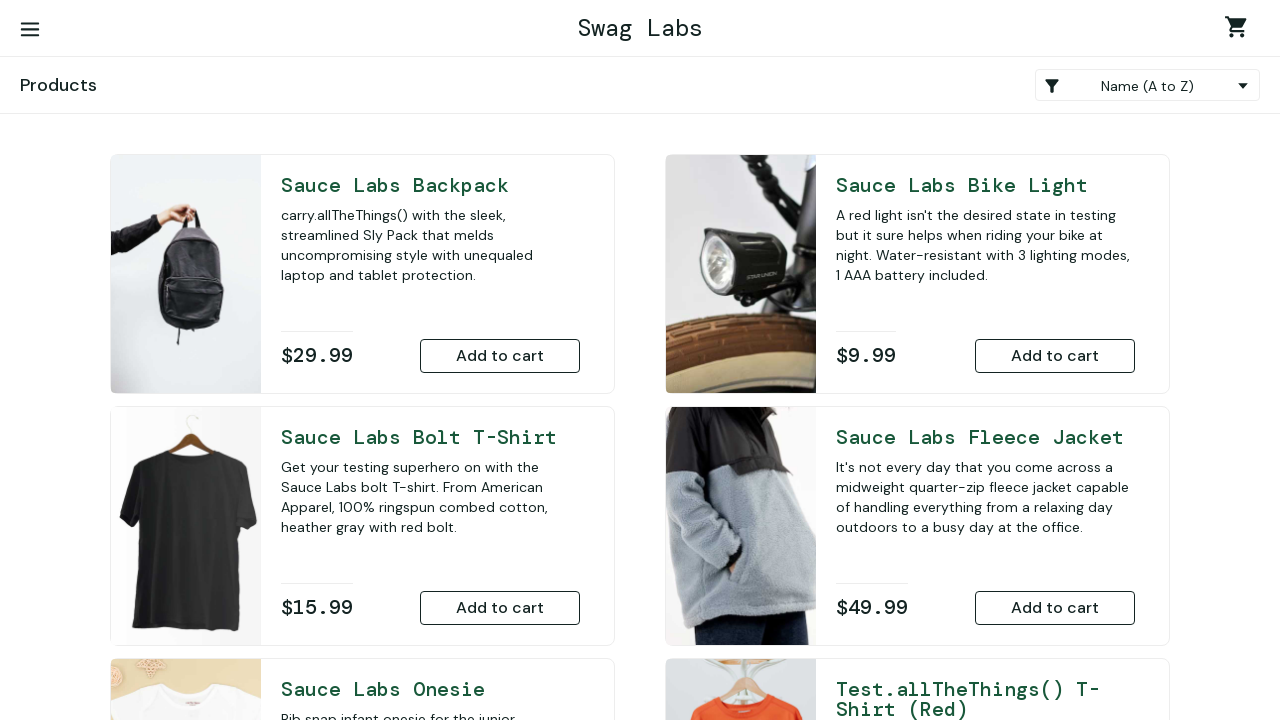

Main page loaded and title element appeared
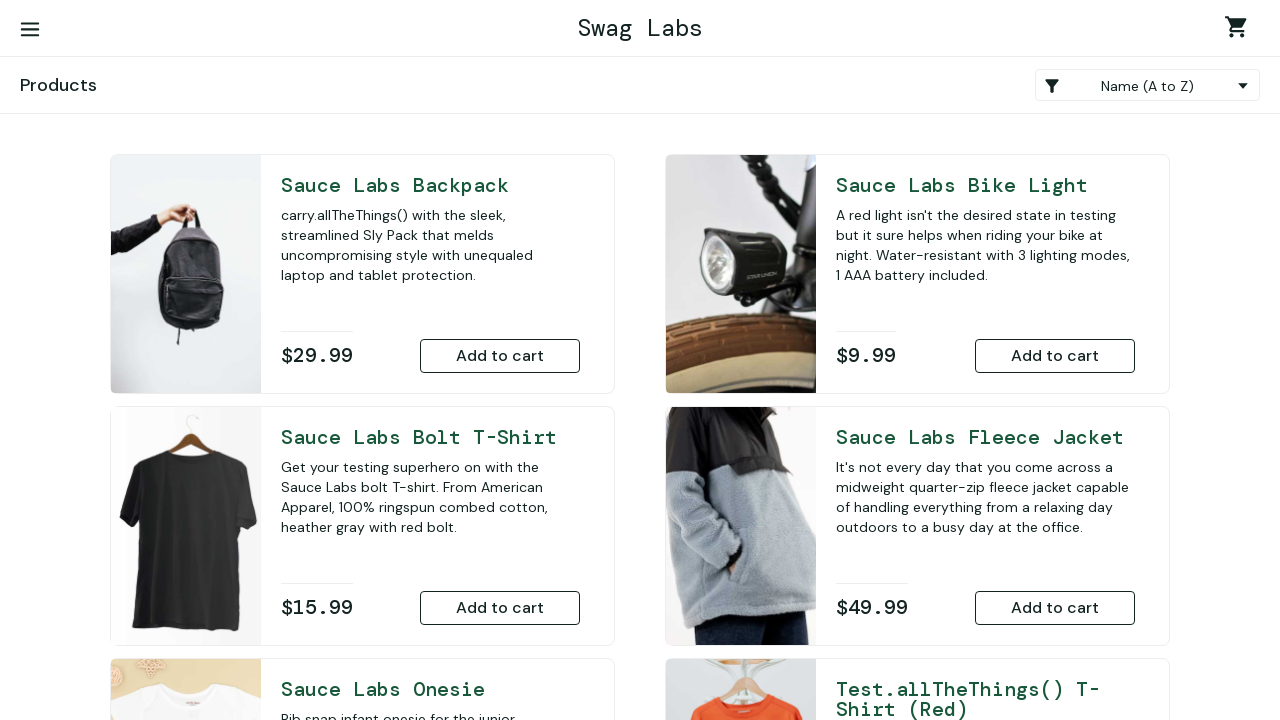

Opened hamburger menu at (30, 30) on #react-burger-menu-btn
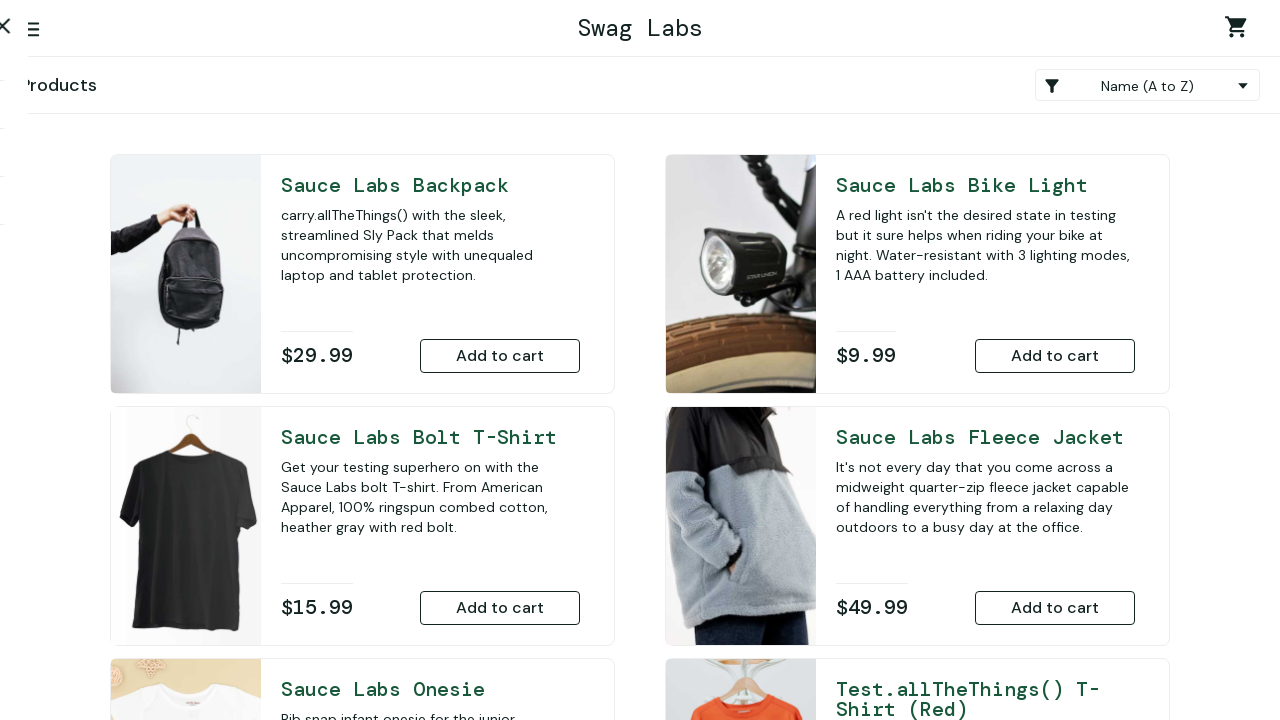

Clicked logout link from sidebar menu at (150, 156) on [data-test='logout-sidebar-link']
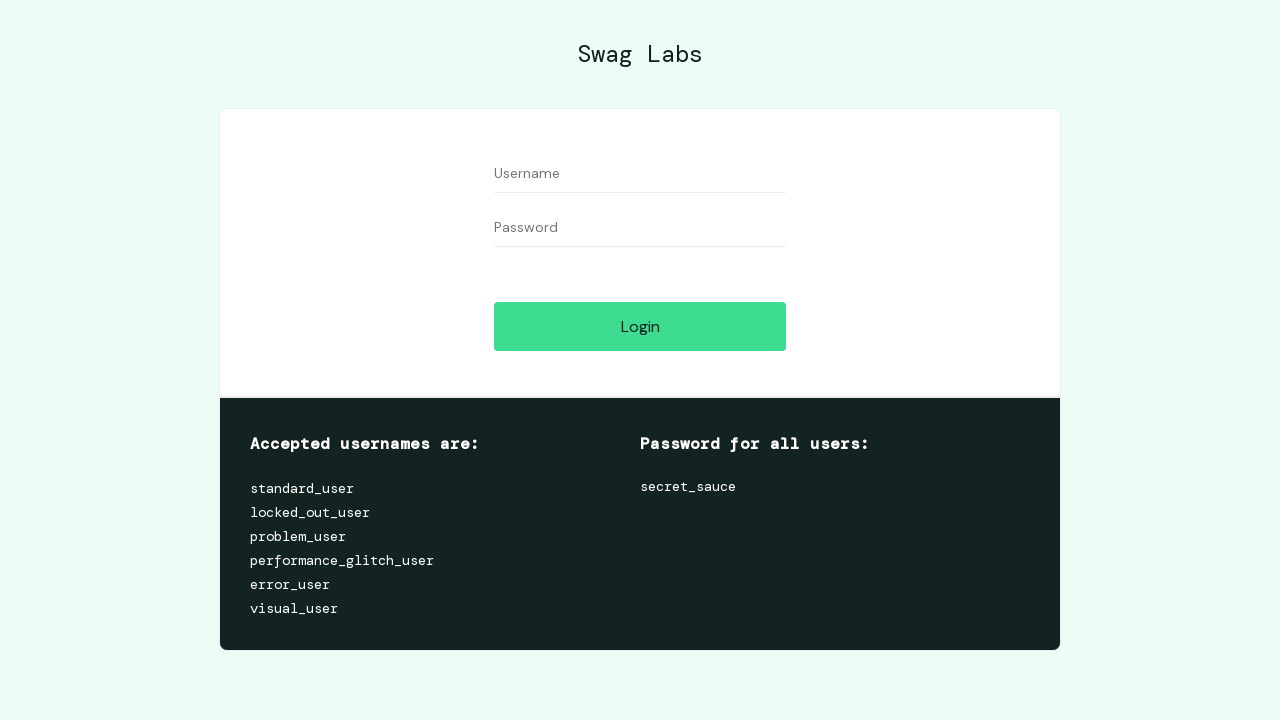

Returned to login page and login container appeared
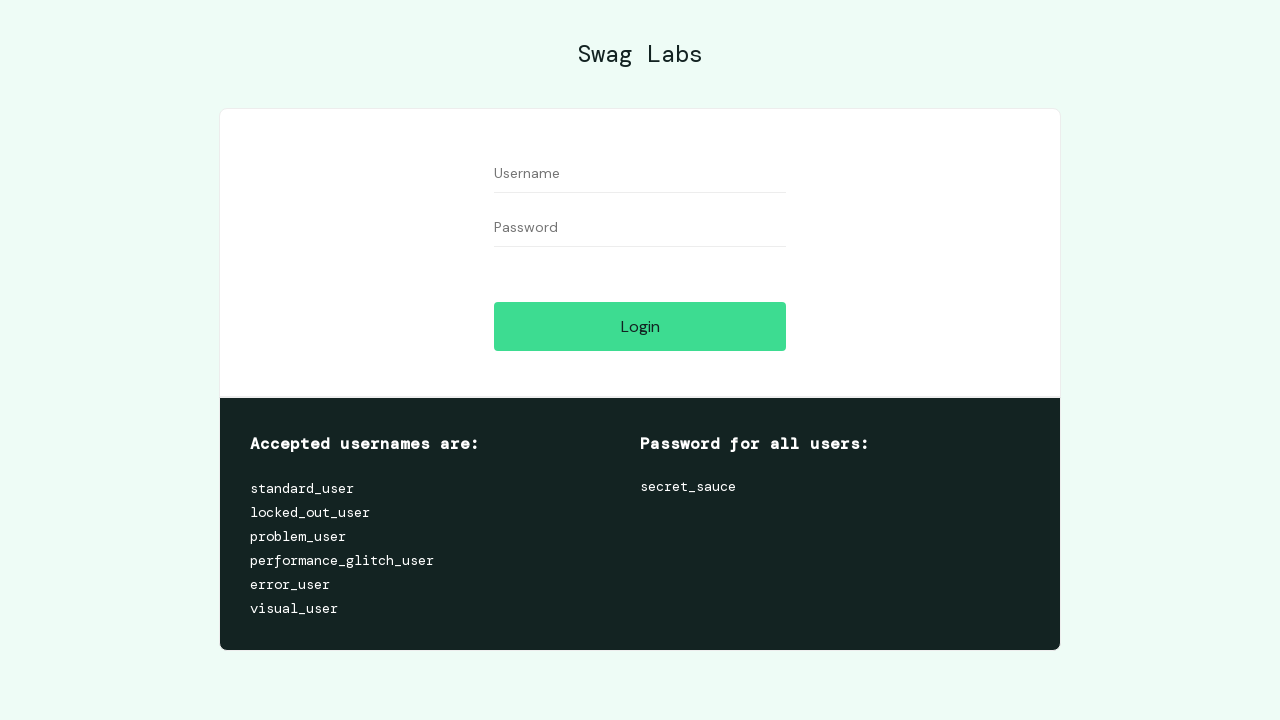

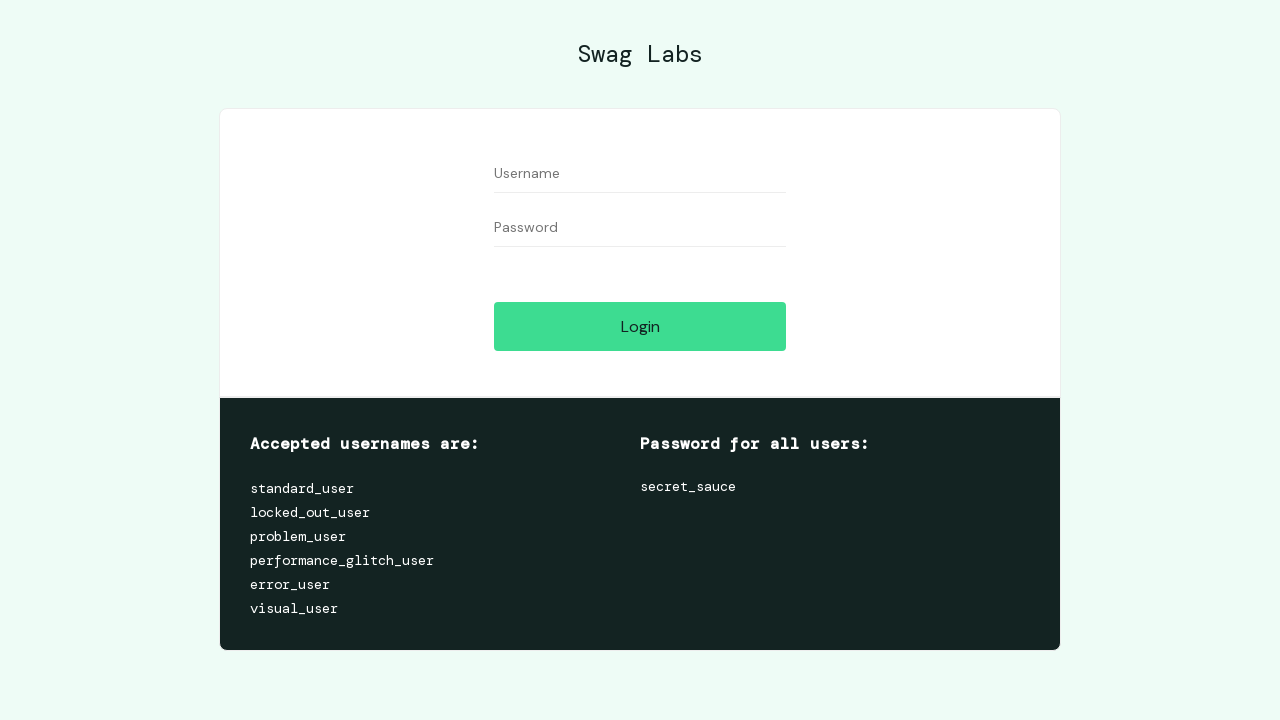